Tests drag and drop functionality on jQuery UI demo page by dragging an element and dropping it onto a target element within an iframe

Starting URL: http://jqueryui.com/droppable/

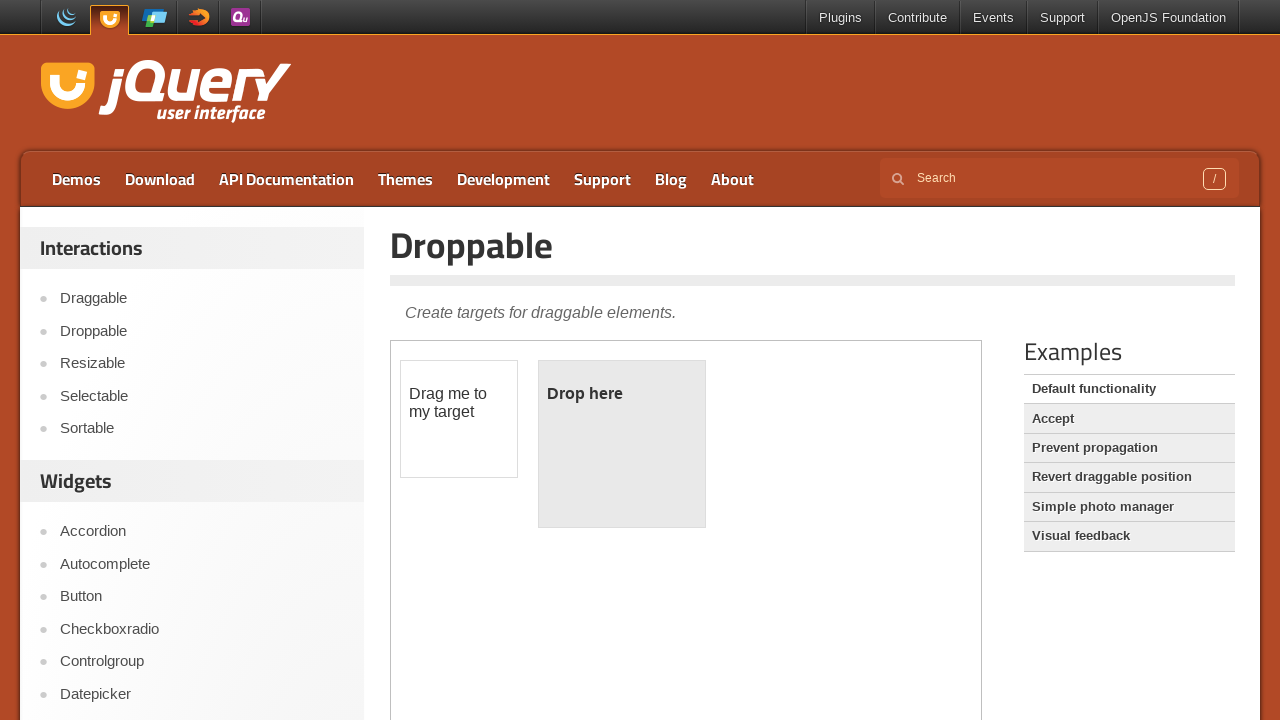

Located the iframe containing the drag and drop demo
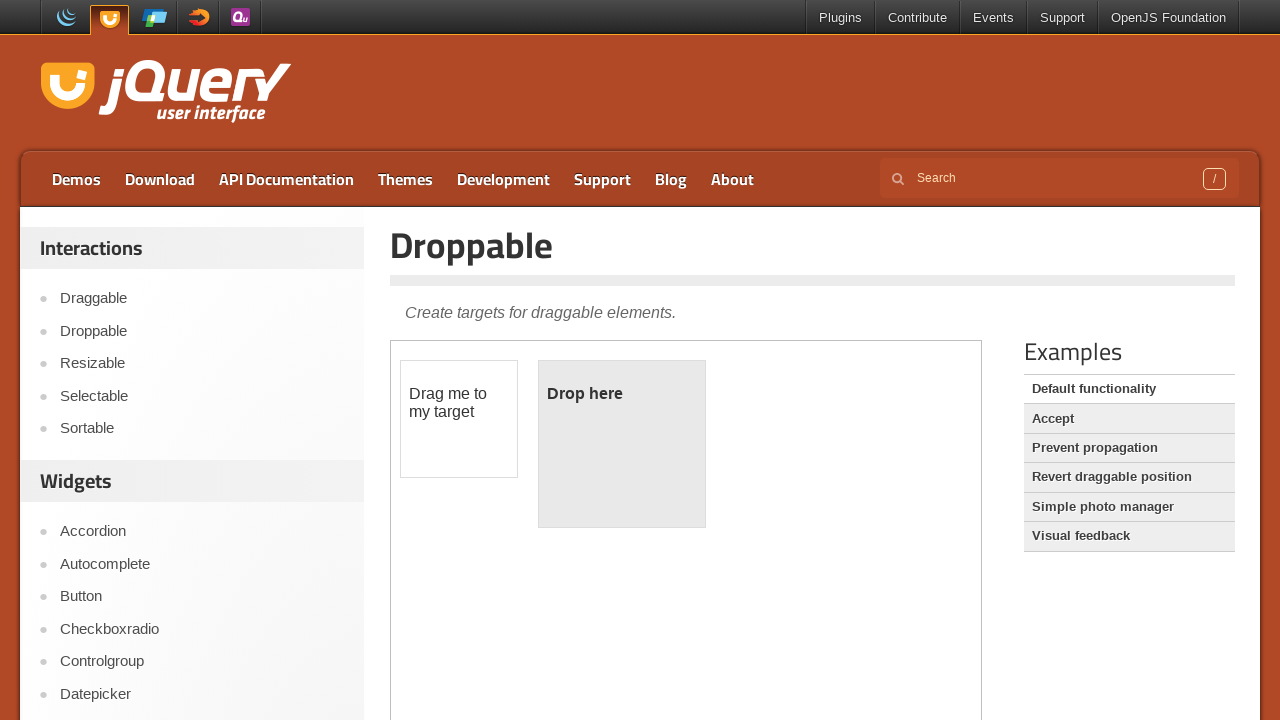

Located the draggable element with id 'draggable'
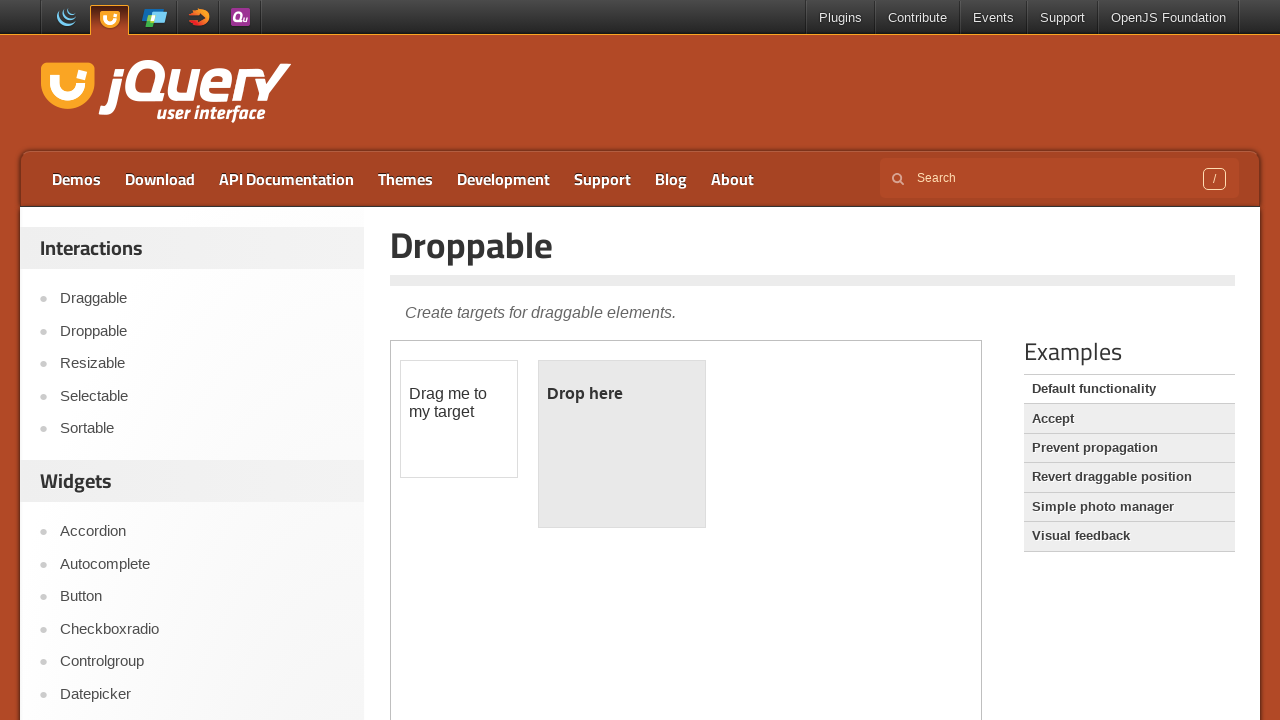

Located the droppable target element with id 'droppable'
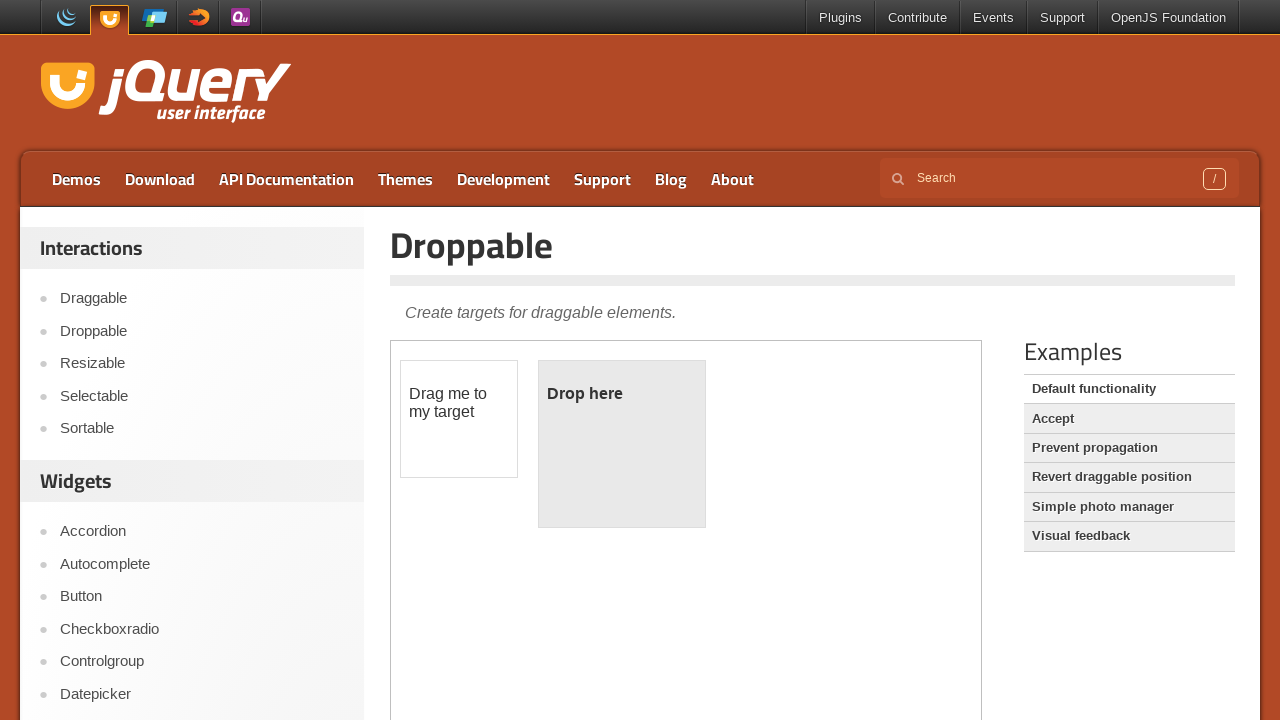

Right-clicked on the draggable element at (459, 419) on iframe >> nth=0 >> internal:control=enter-frame >> #draggable
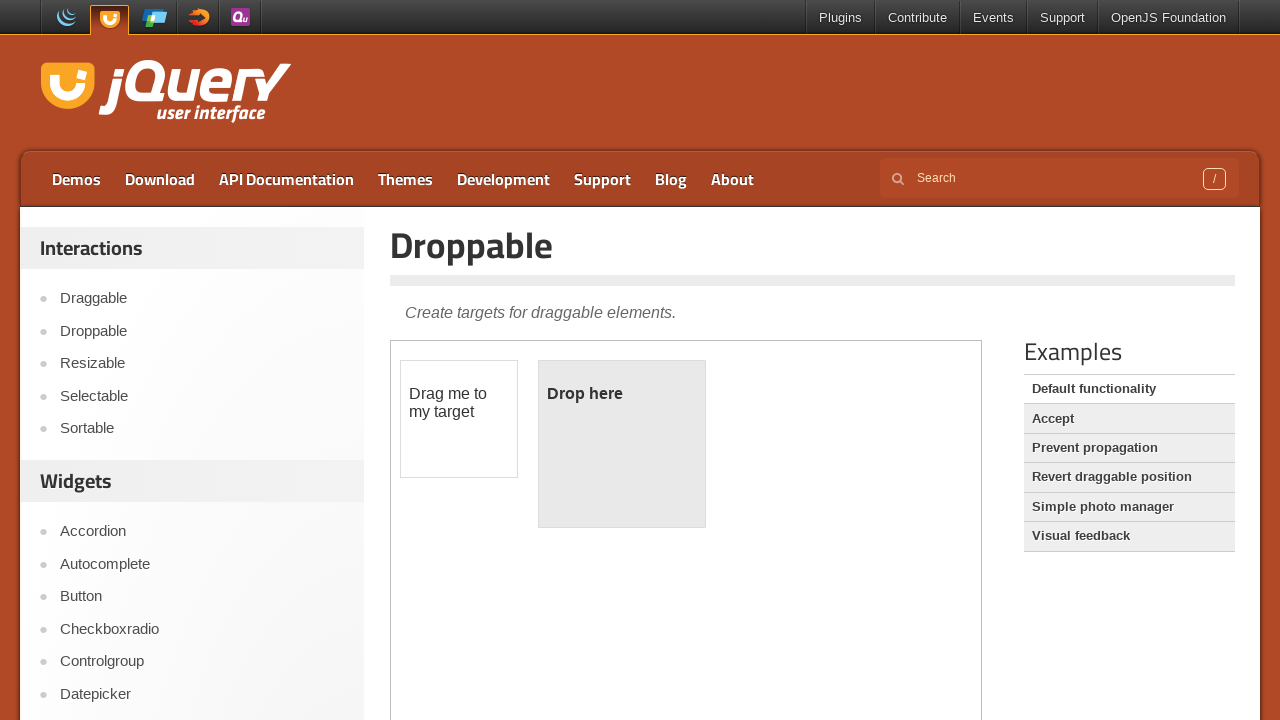

Dragged the draggable element and dropped it onto the droppable target at (622, 444)
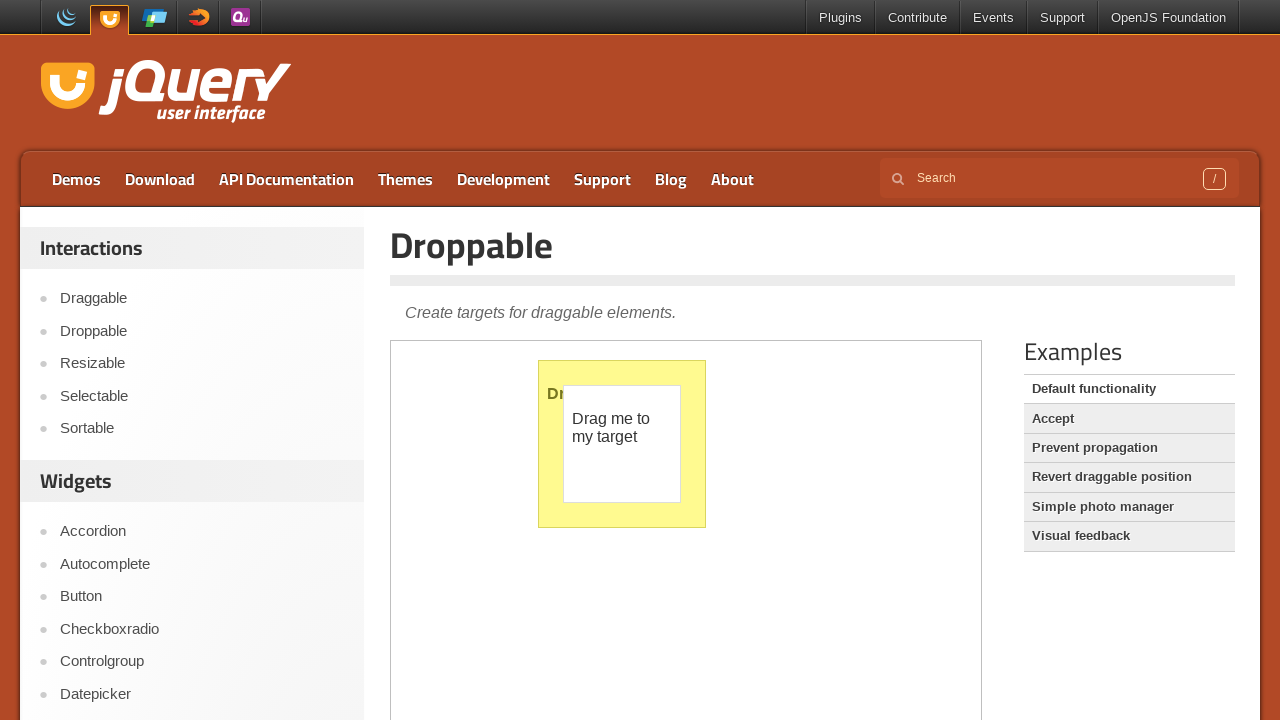

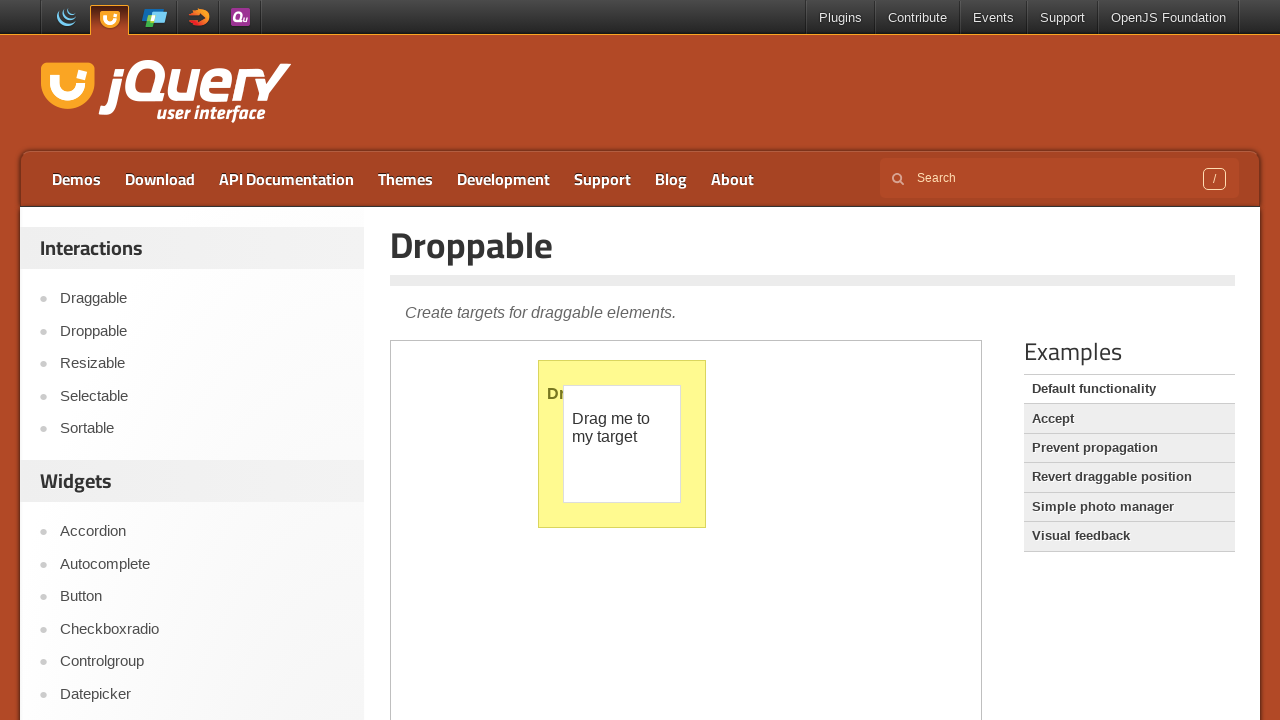